Tests E-Prime checker with "to be or not to be" phrase

Starting URL: https://www.exploratorytestingacademy.com/app/

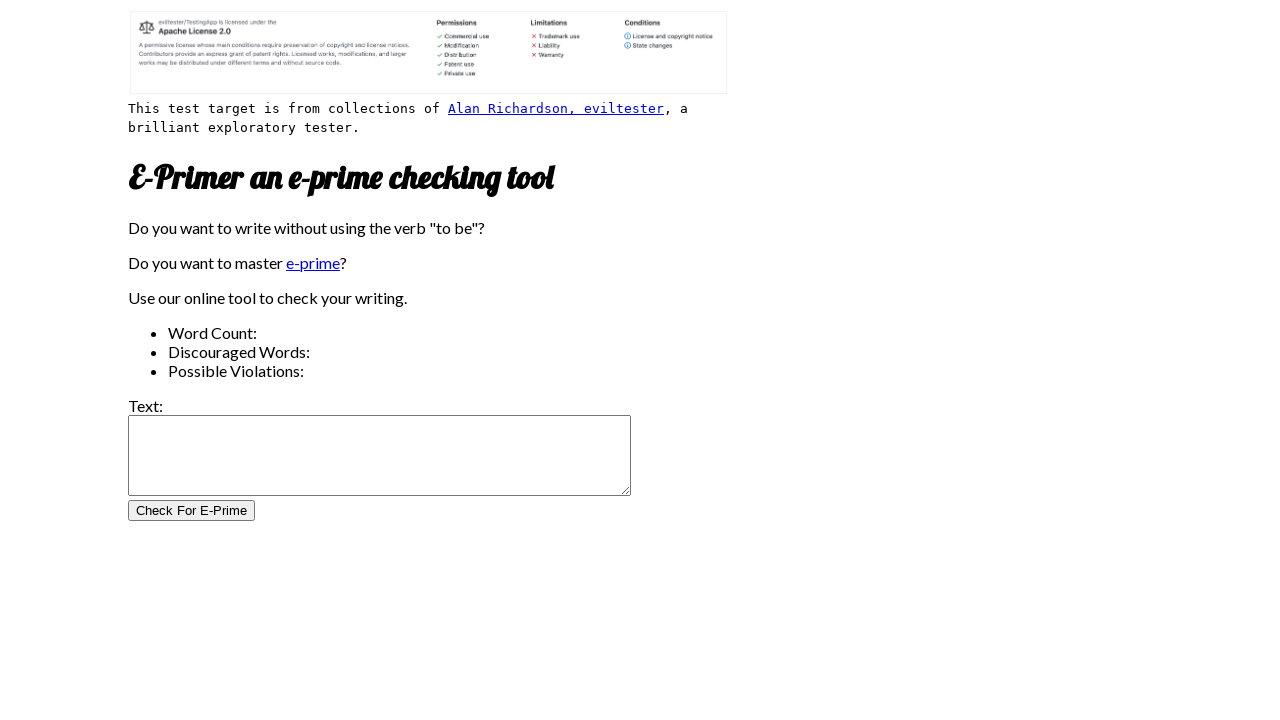

Filled E-Prime checker input with 'to be or not to be' phrase on #inputtext
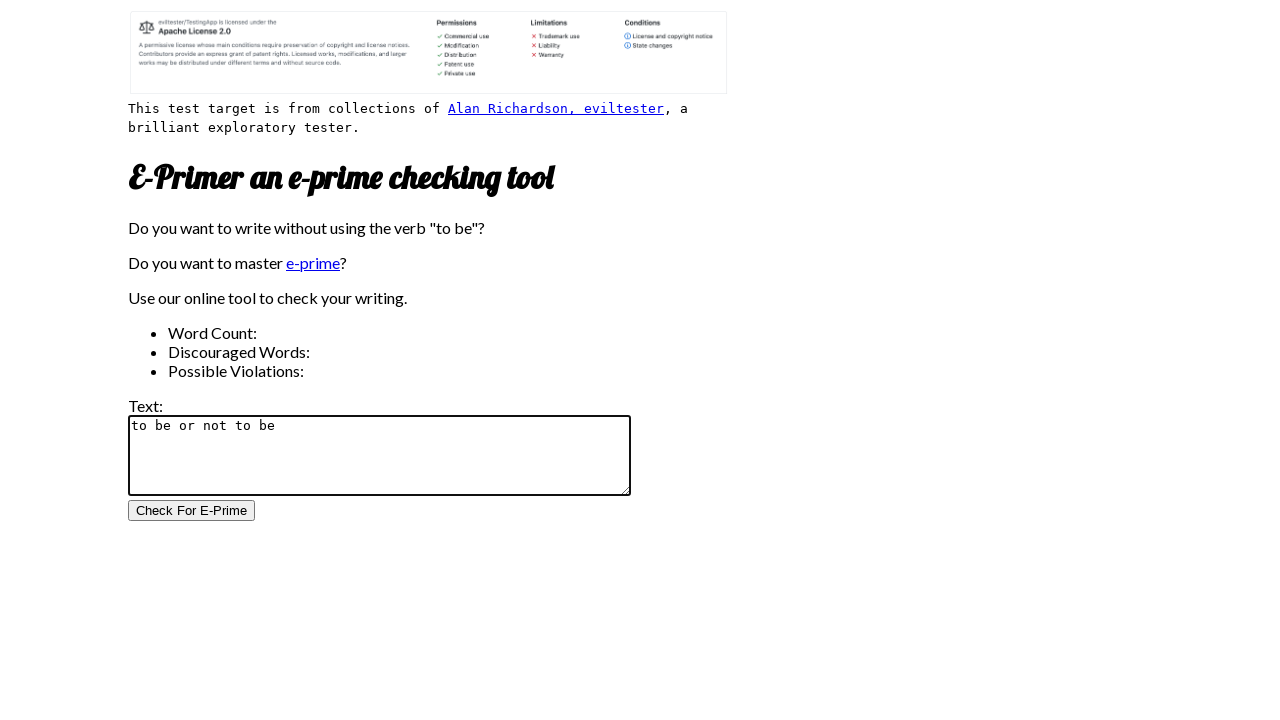

Clicked Check for E-Prime button at (192, 511) on #CheckForEPrimeButton
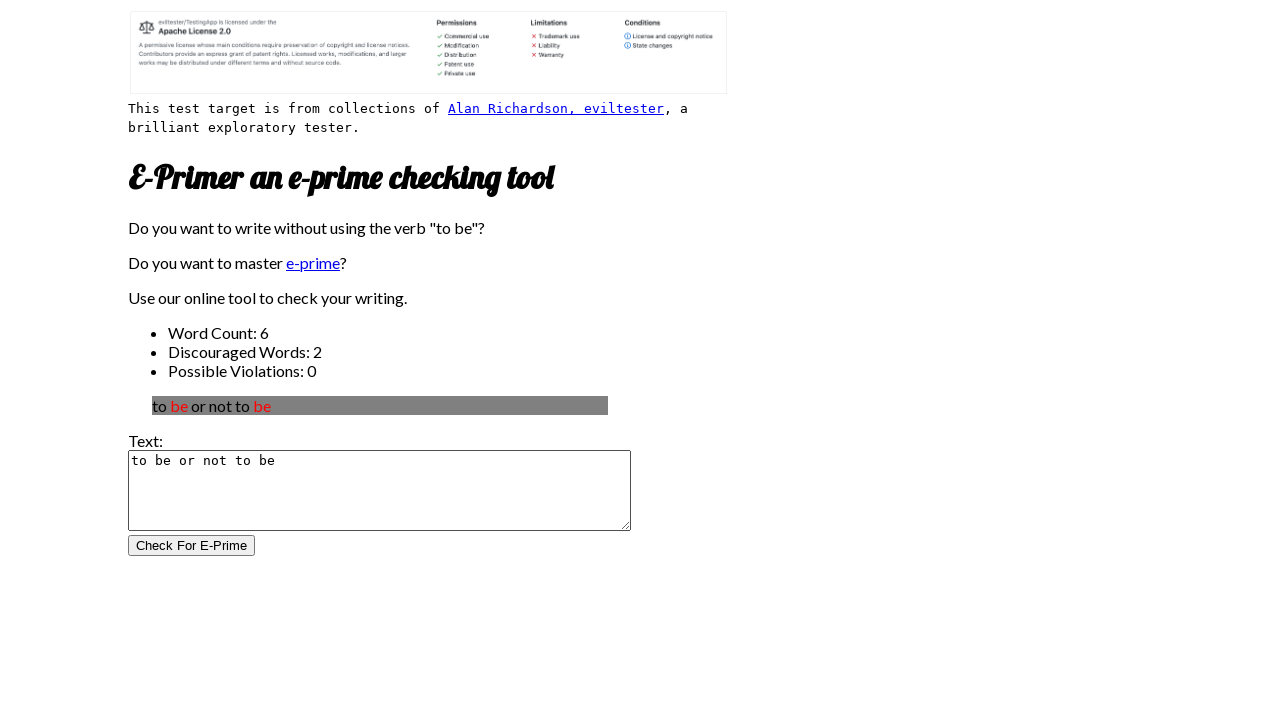

Word count results loaded
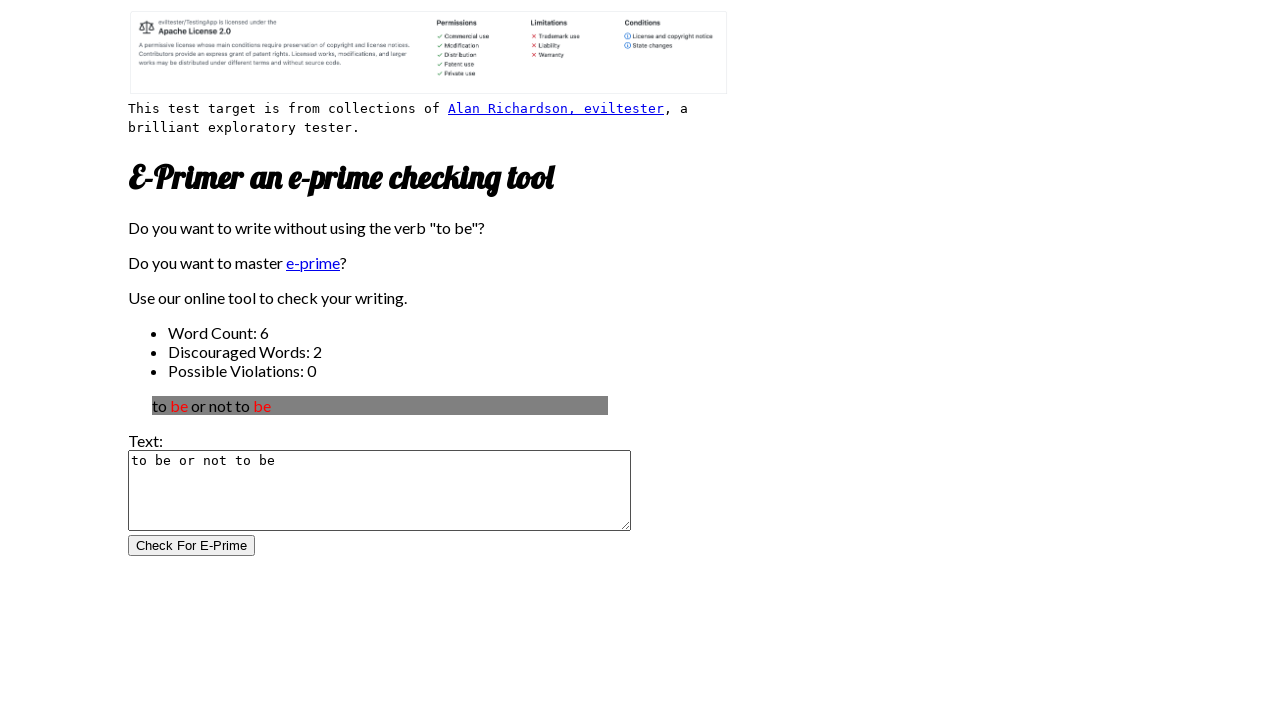

Verified word count is 6
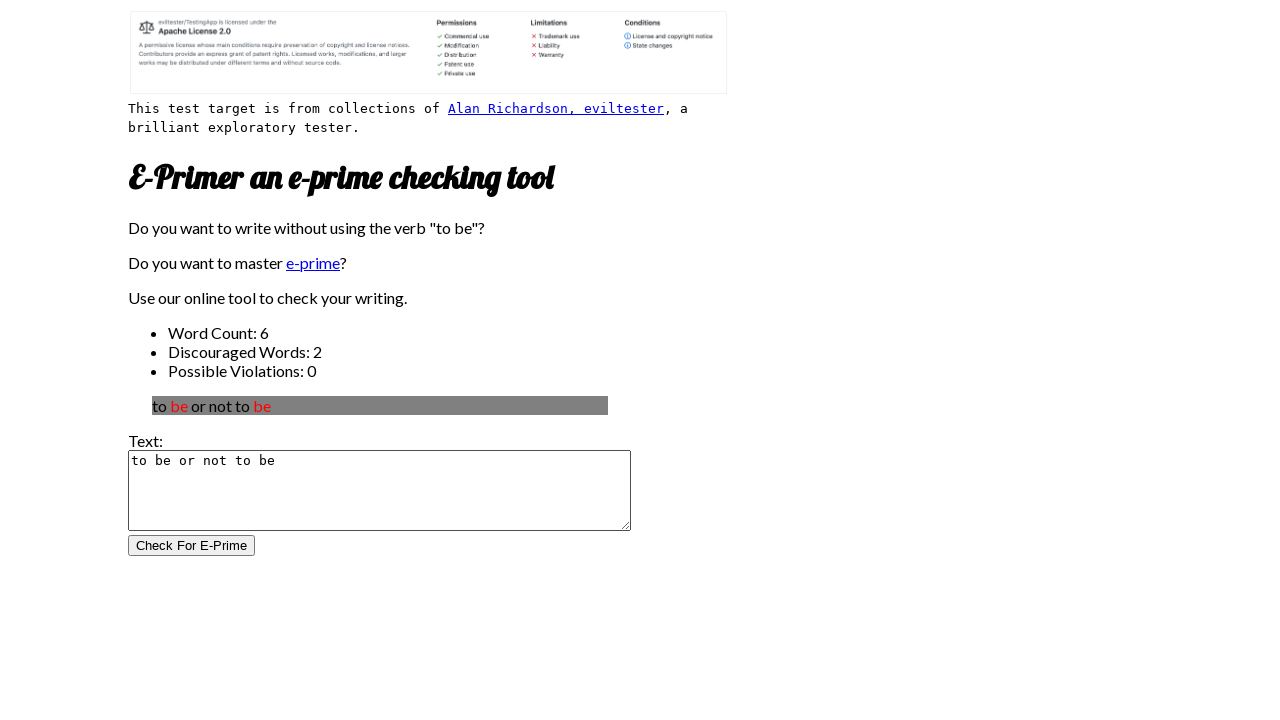

Verified discouraged word count is 2
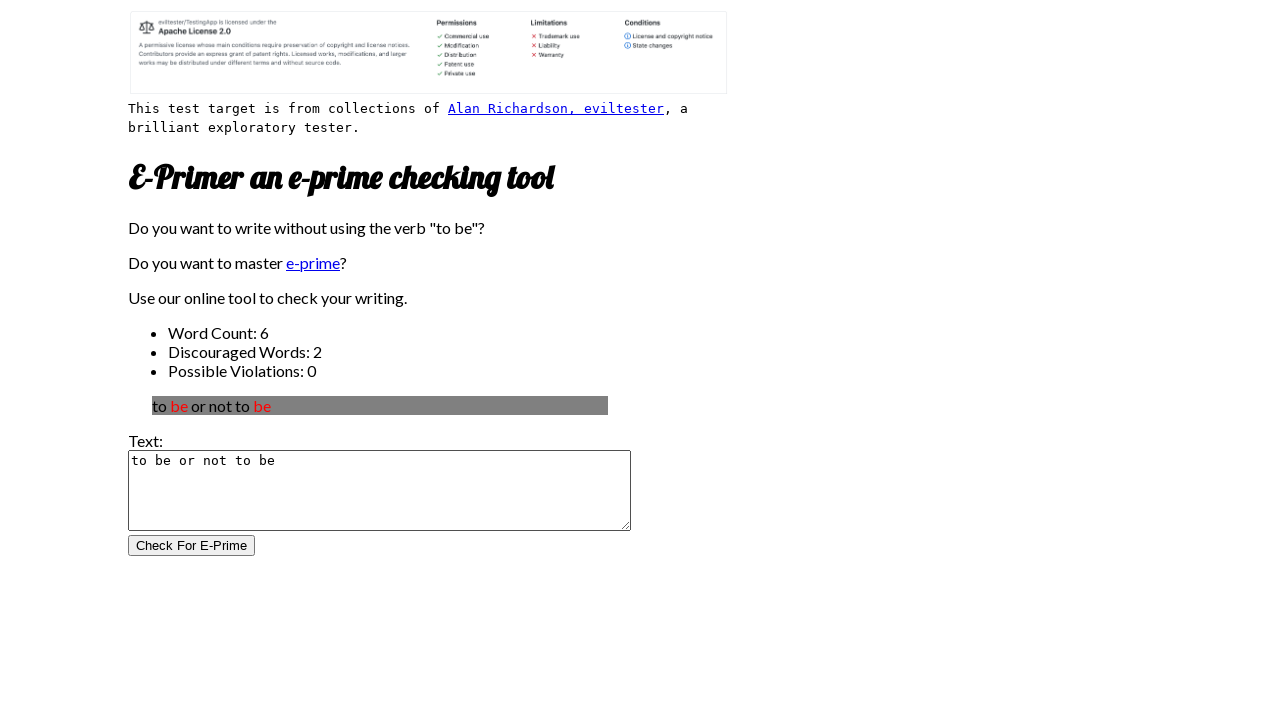

Verified possible violation count is 0
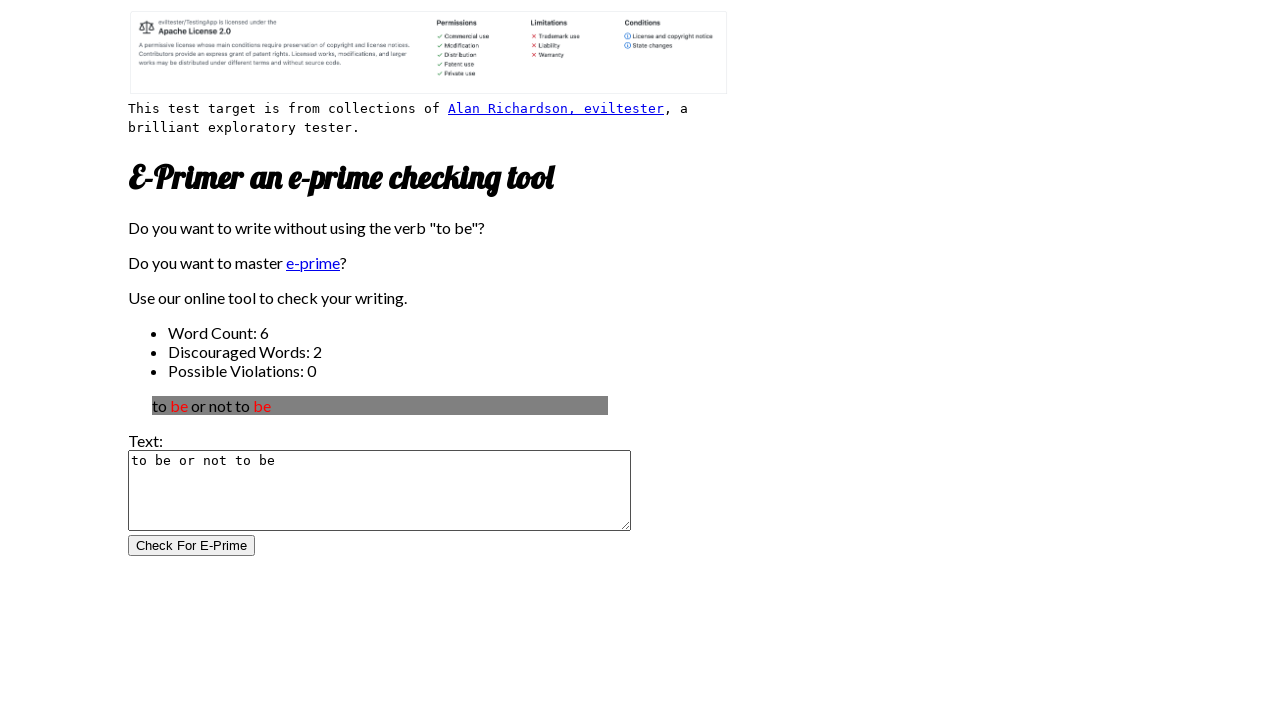

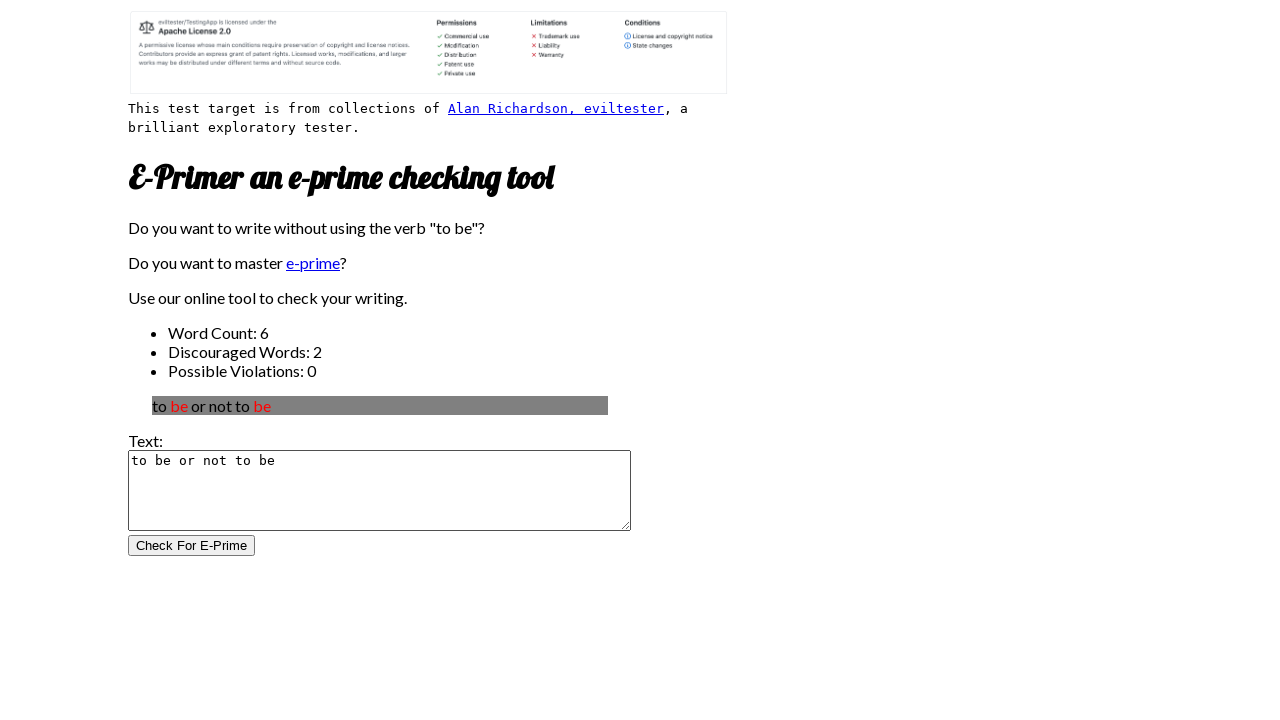